Tests dynamic loading page by clicking start button and waiting for "Hello World!" text to appear using explicit wait

Starting URL: https://the-internet.herokuapp.com/dynamic_loading/1

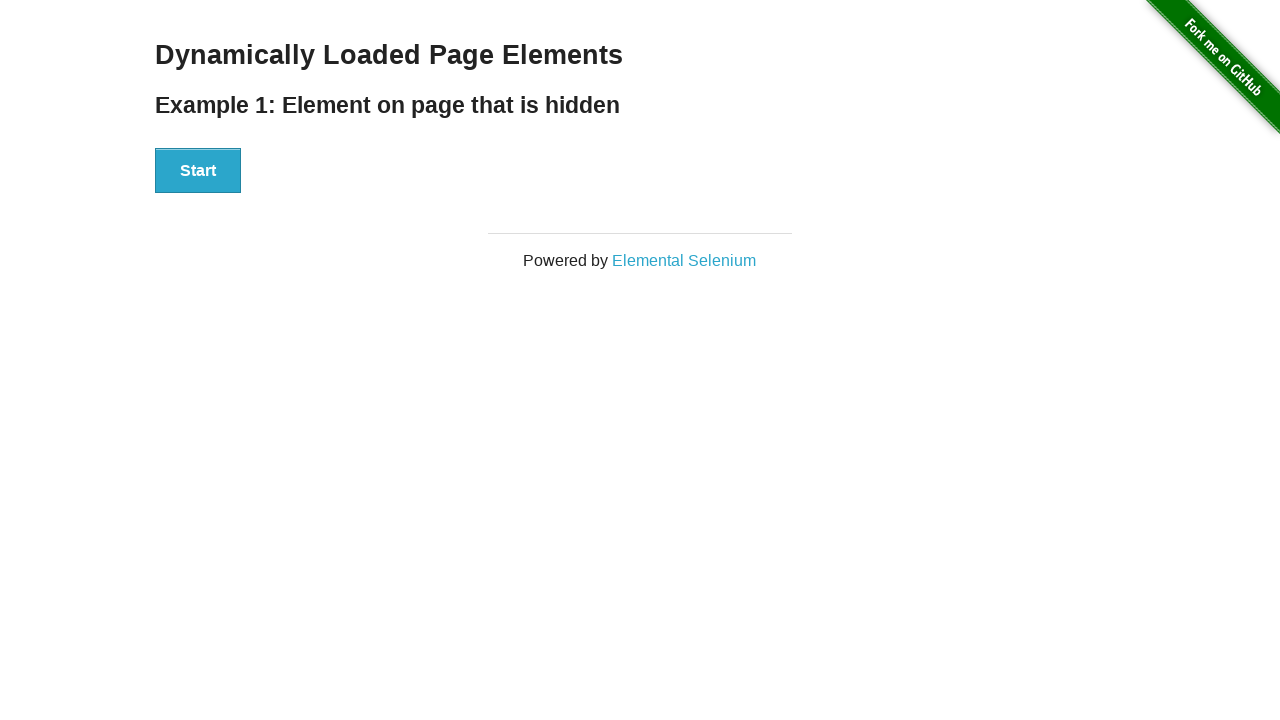

Navigated to dynamic loading page
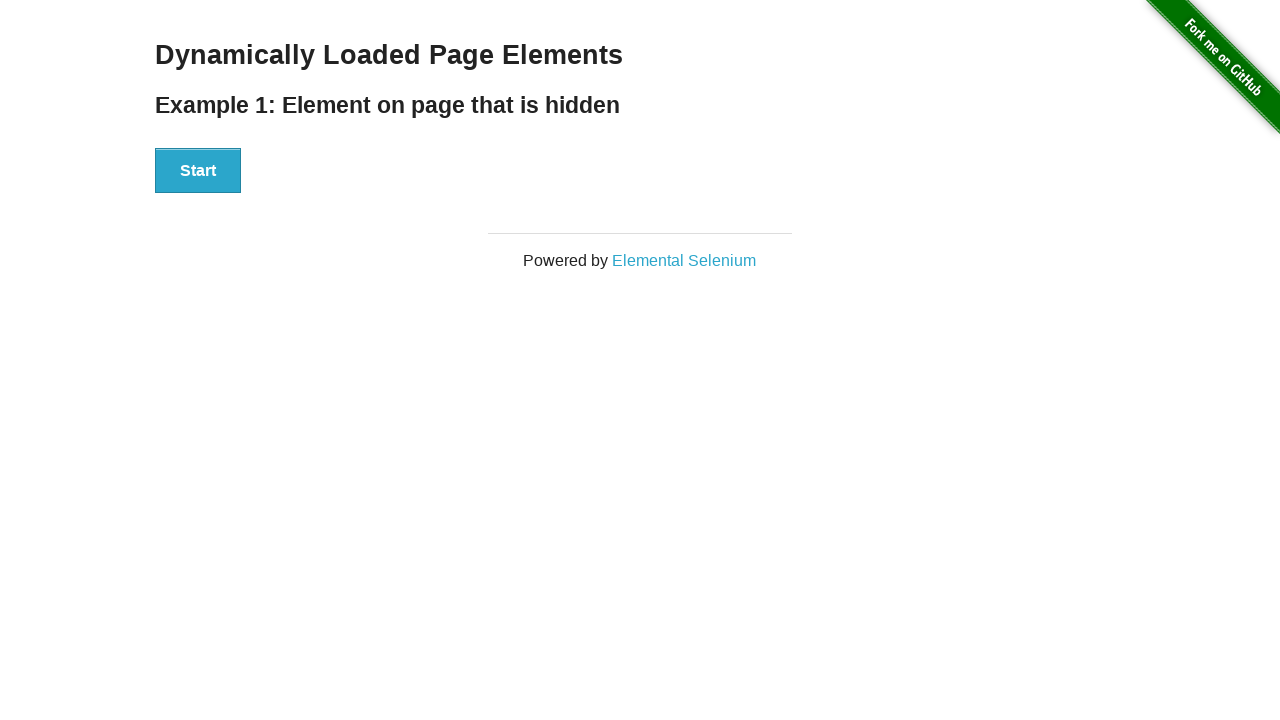

Clicked the Start button at (198, 171) on xpath=//button[text()='Start']
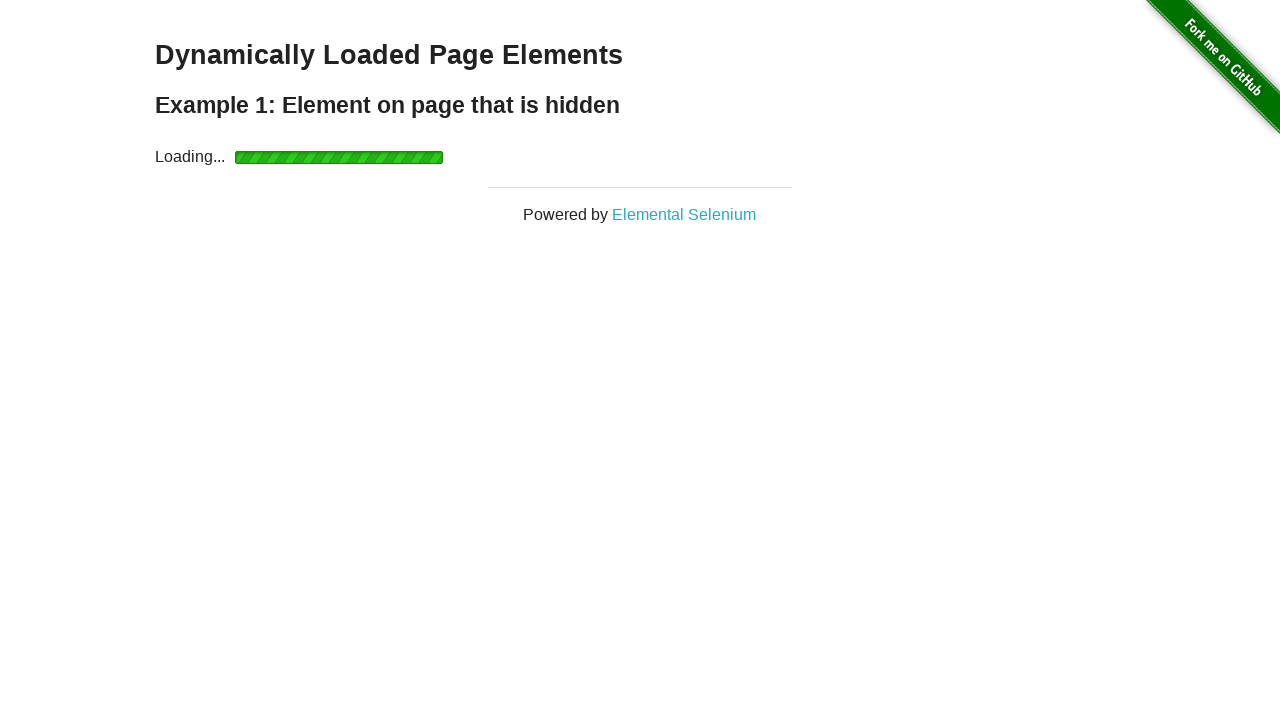

Waited for 'Hello World!' text to appear
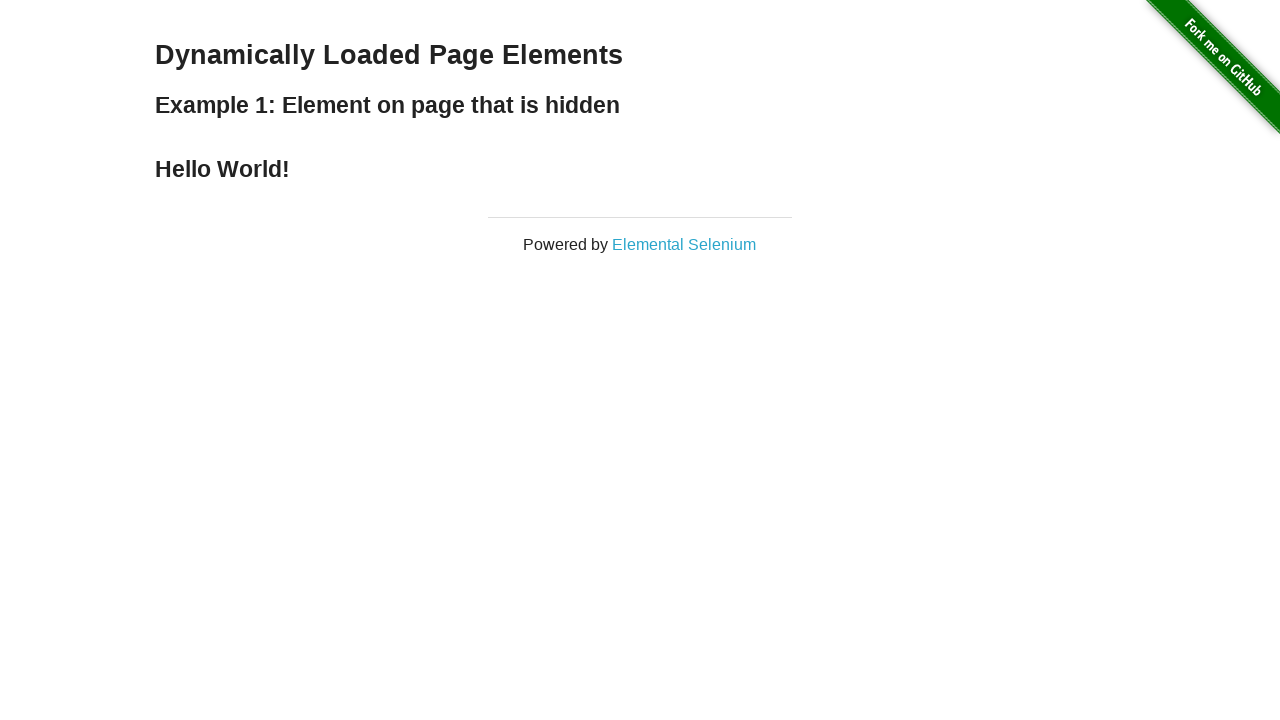

Verified 'Hello World!' text content is correct
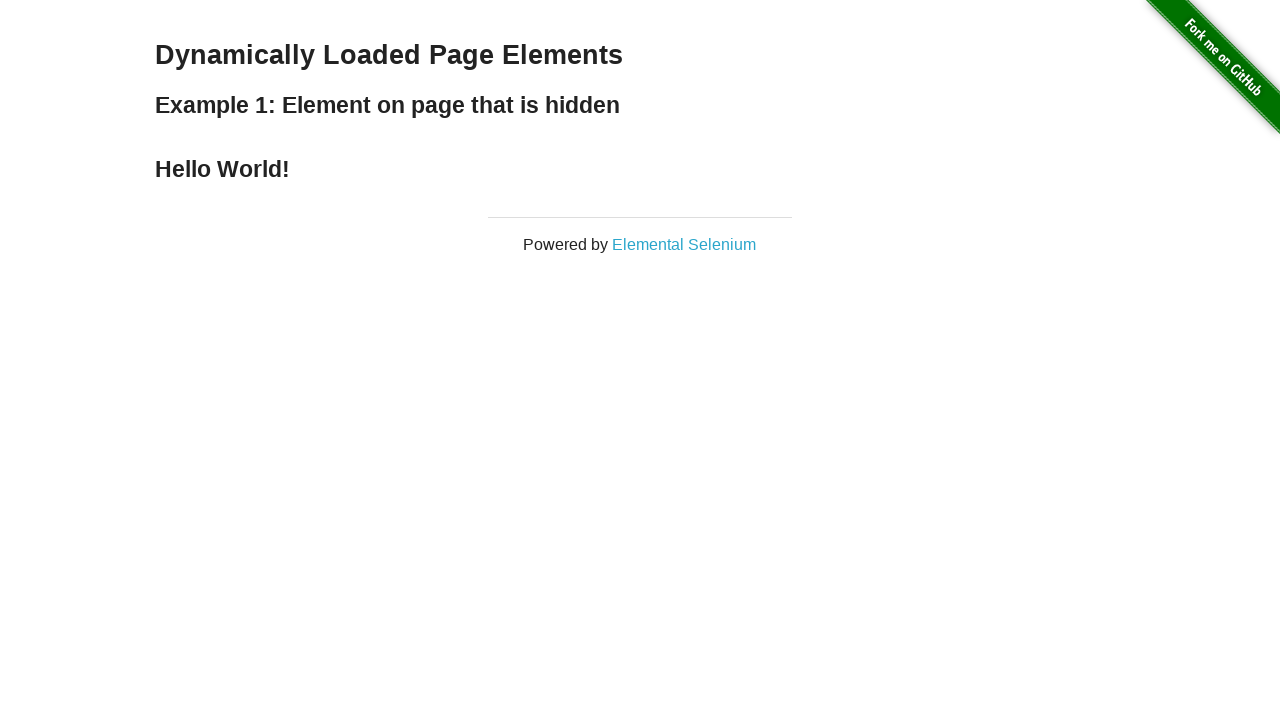

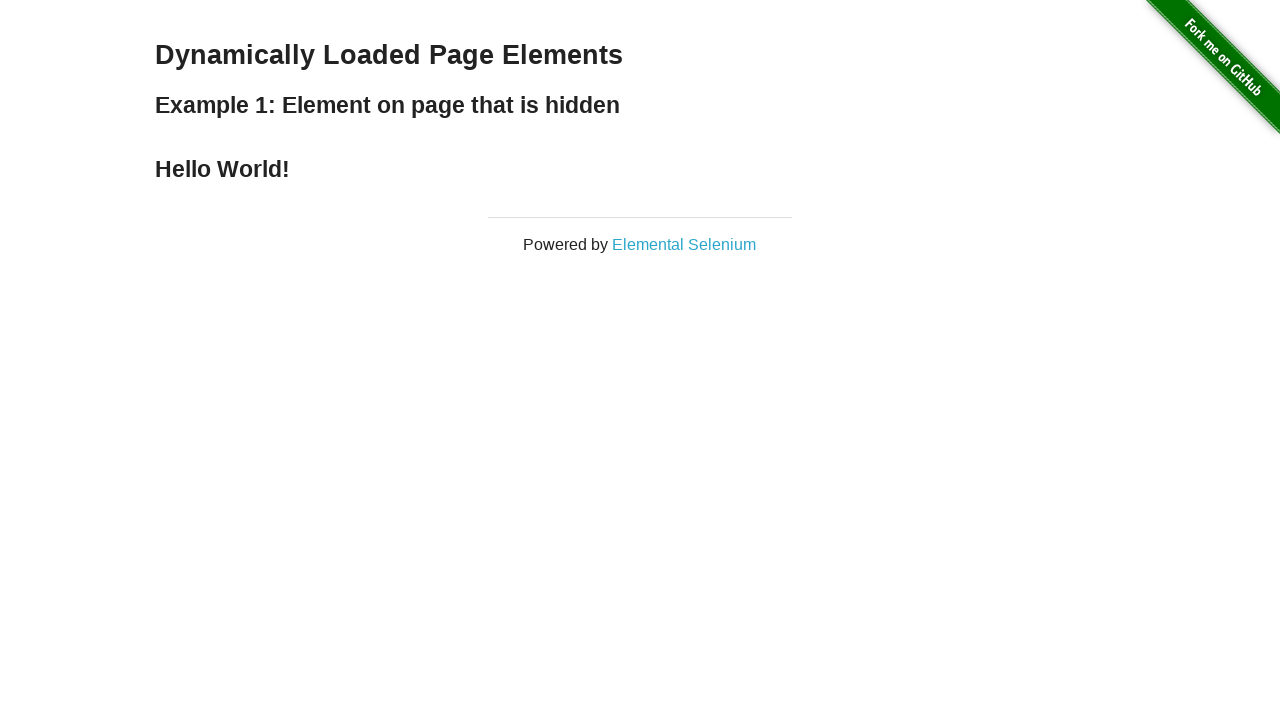